Tests user signup functionality by filling in username and password fields, submitting the registration form, and handling the confirmation popup

Starting URL: https://www.demoblaze.com/index.html

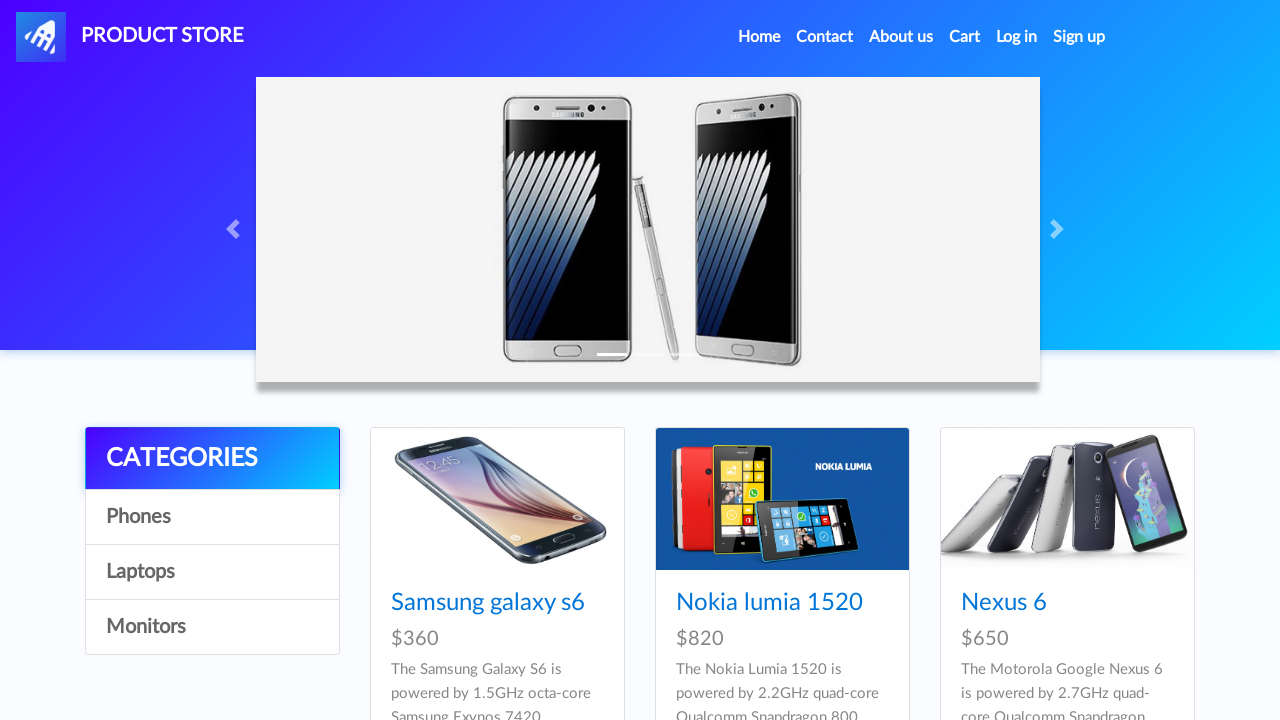

Clicked signup button at (1079, 37) on #signin2
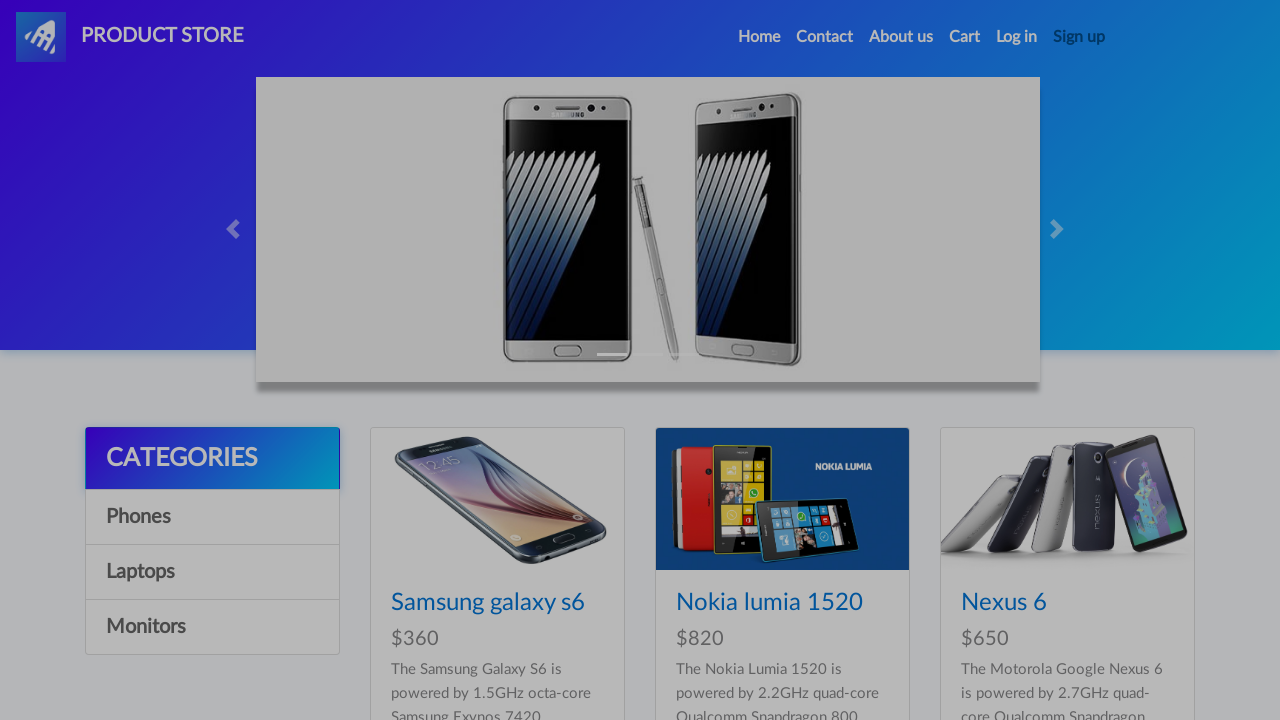

Signup modal appeared with username field visible
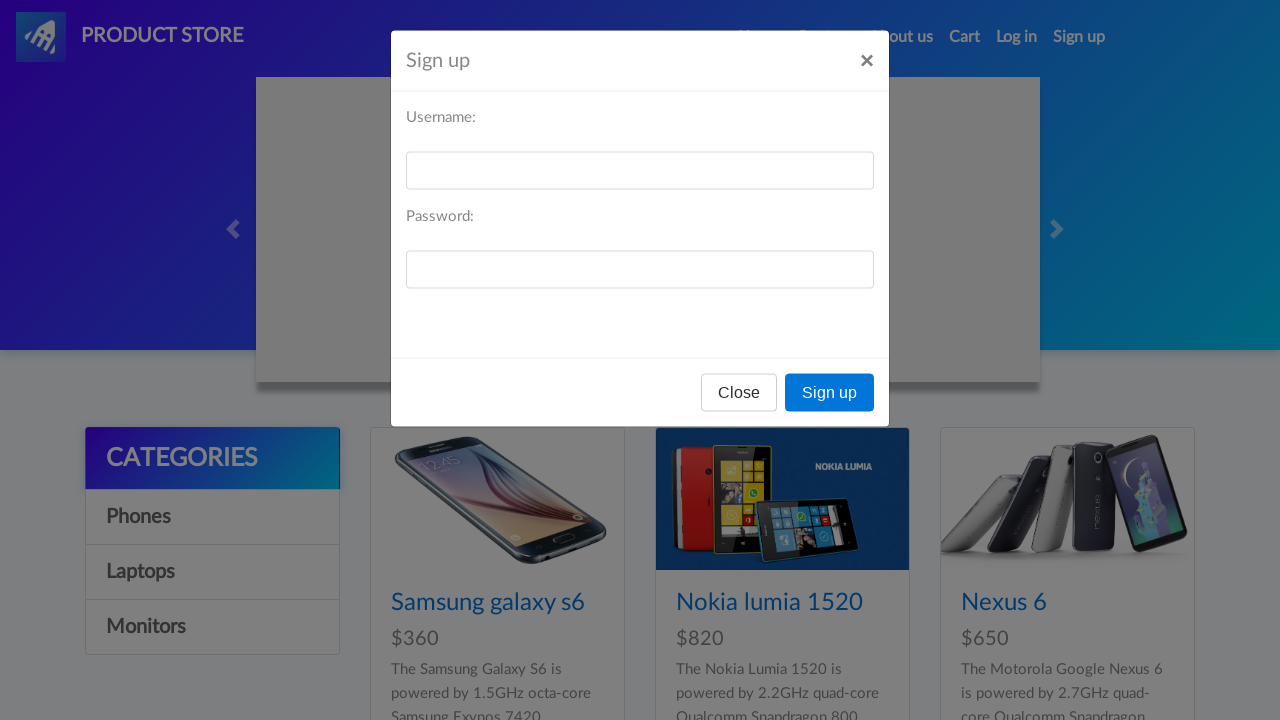

Filled username field with 'testuser847' on #sign-username
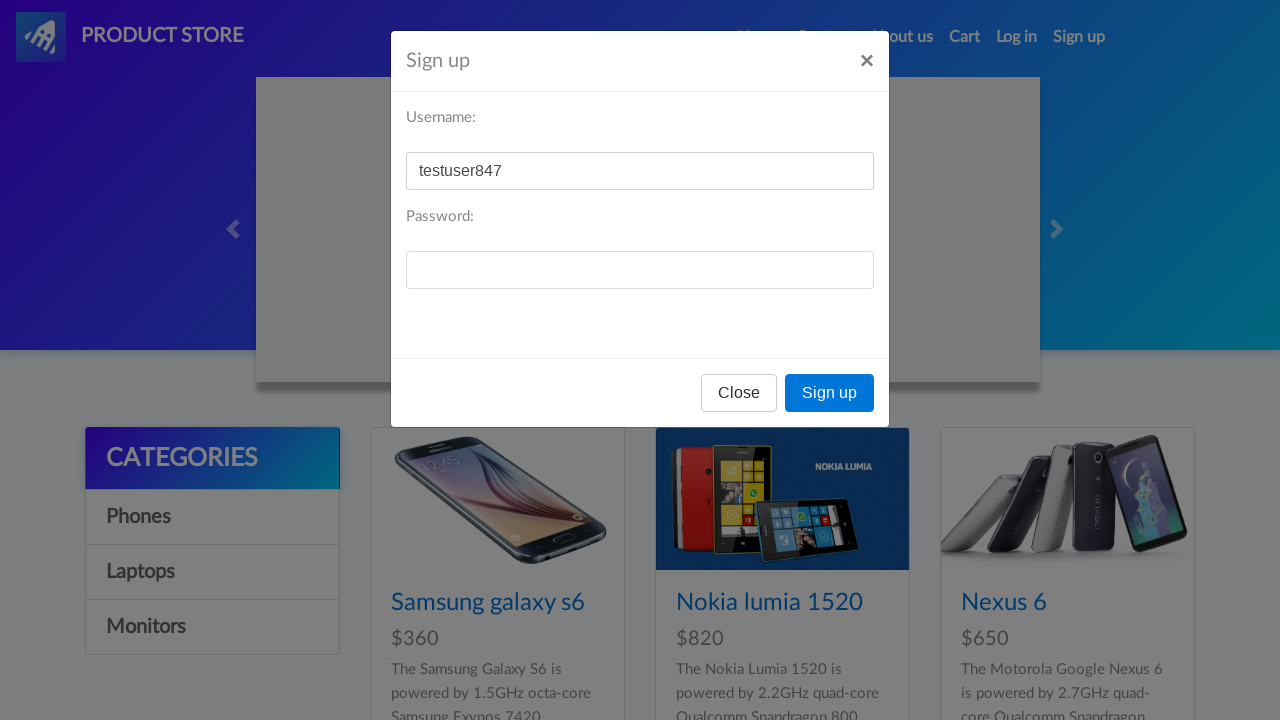

Filled password field with 'TestPass123!' on #sign-password
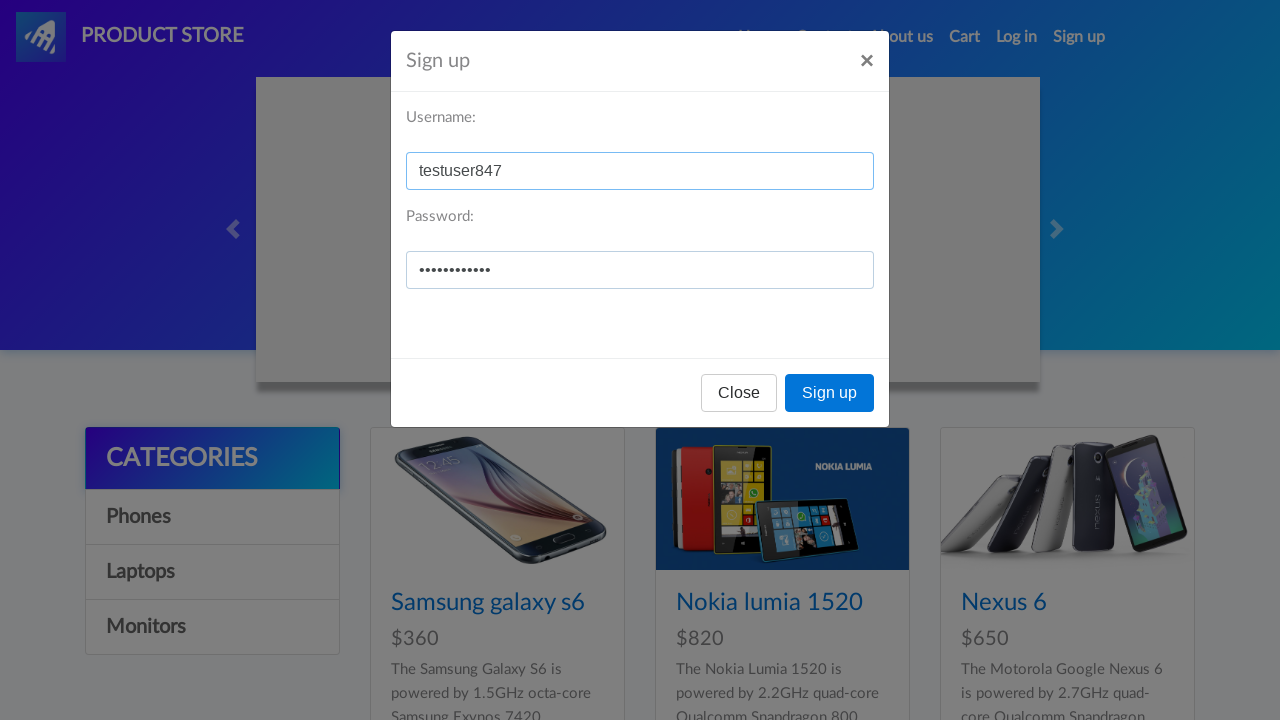

Clicked register button to submit signup form at (830, 393) on button[onclick='register()']
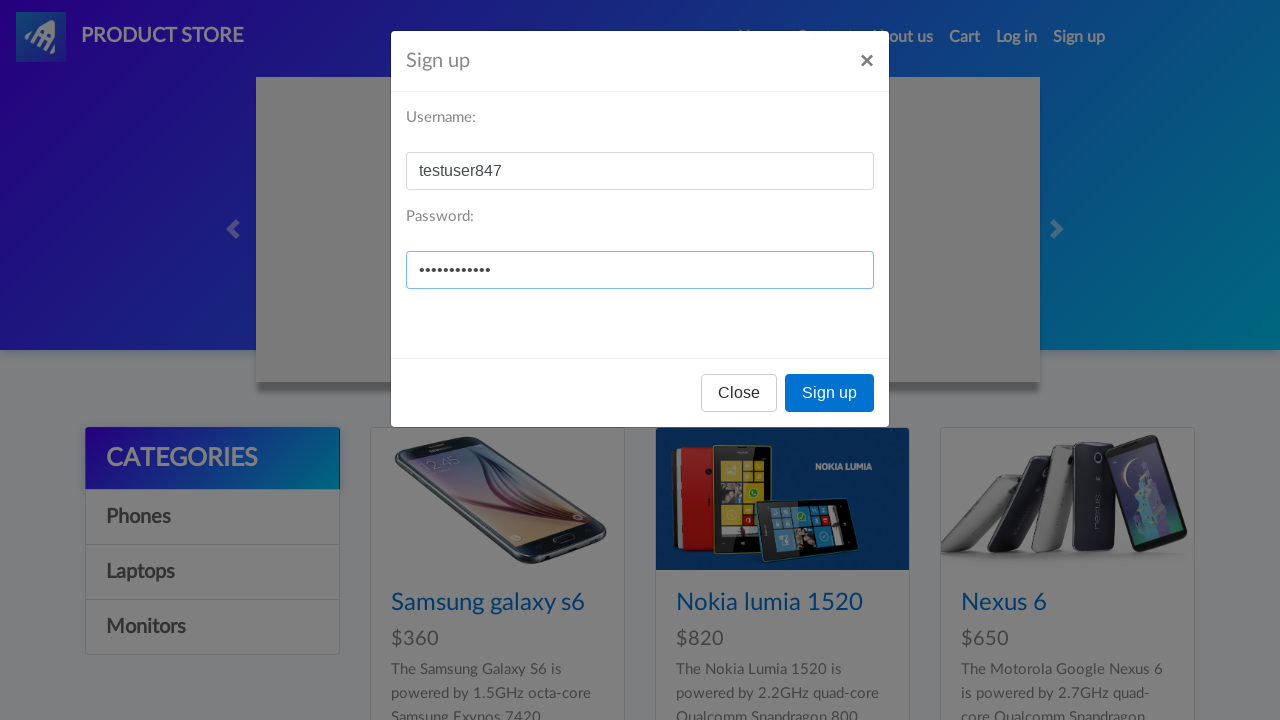

Set up dialog handler to accept confirmation popup
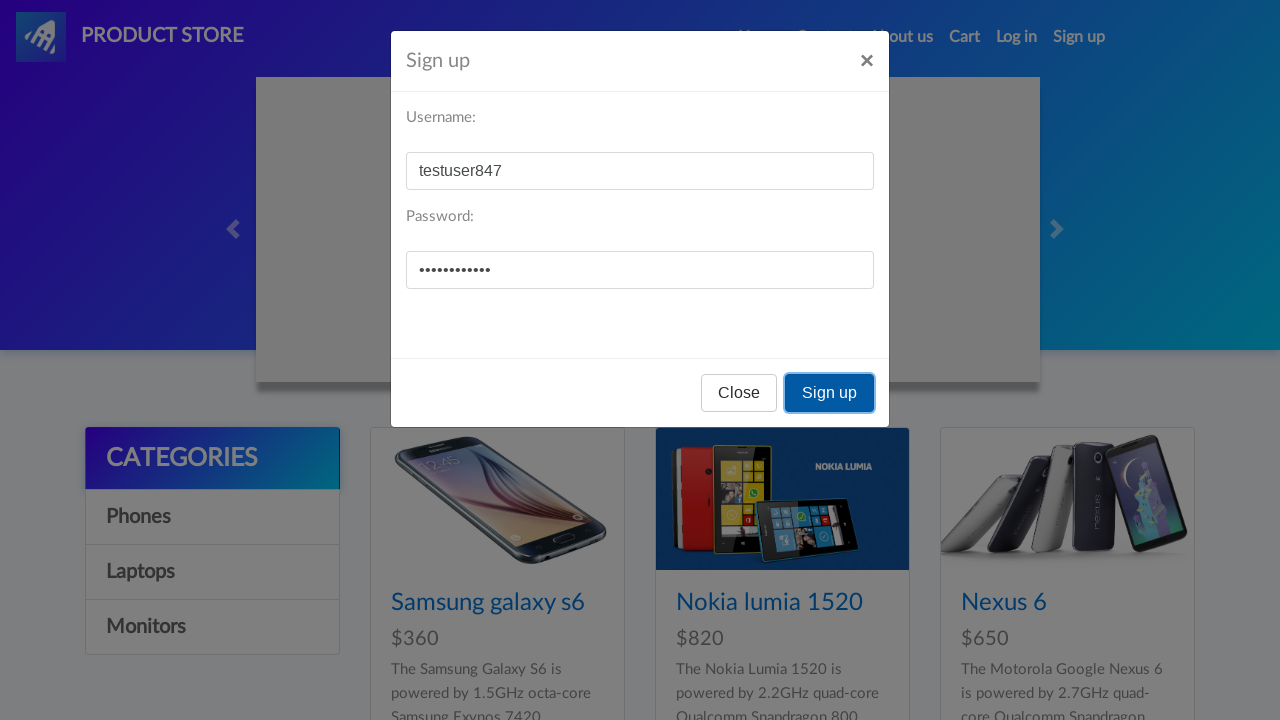

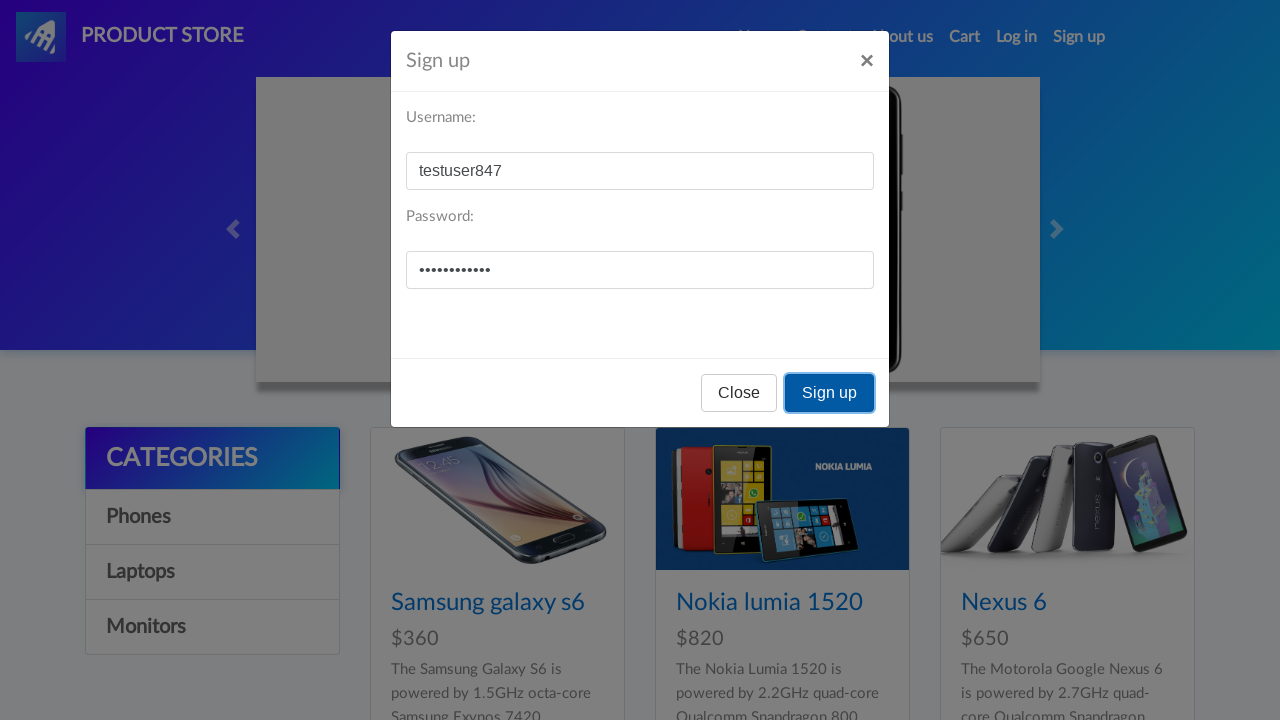